Tests sending the TAB key using keyboard actions without targeting a specific element and verifies the result

Starting URL: http://the-internet.herokuapp.com/key_presses

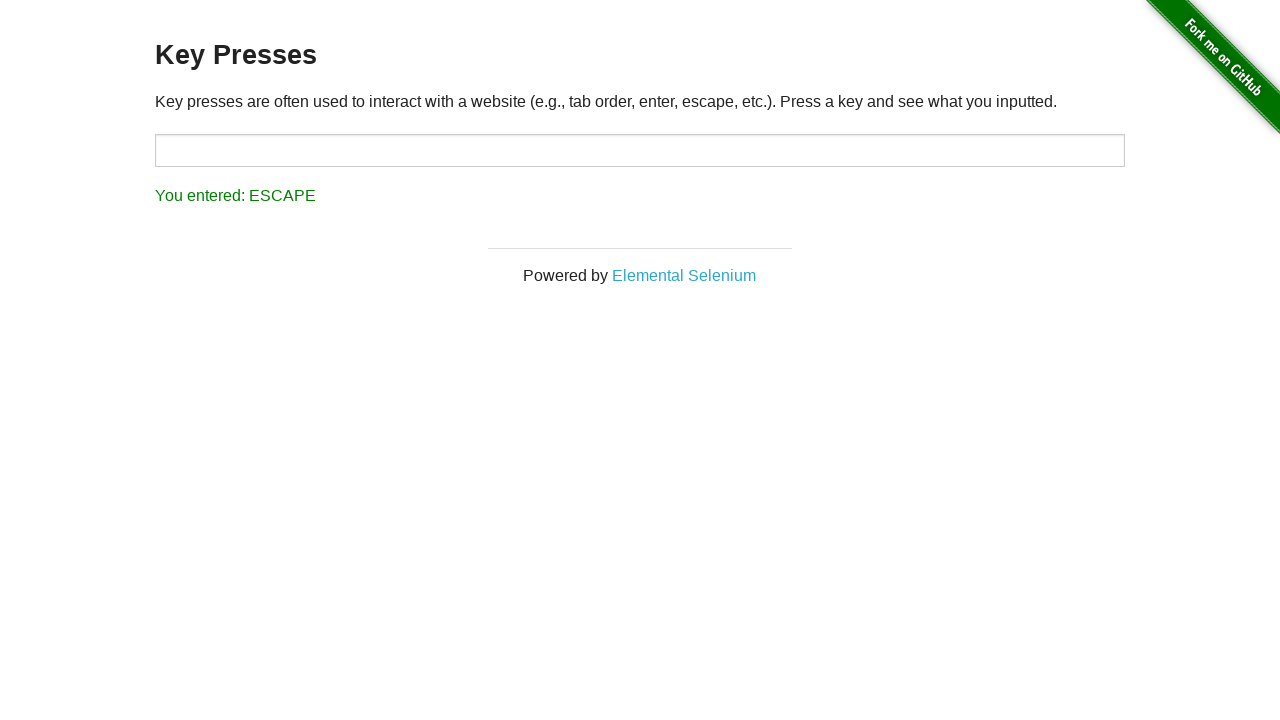

Pressed TAB key using keyboard action
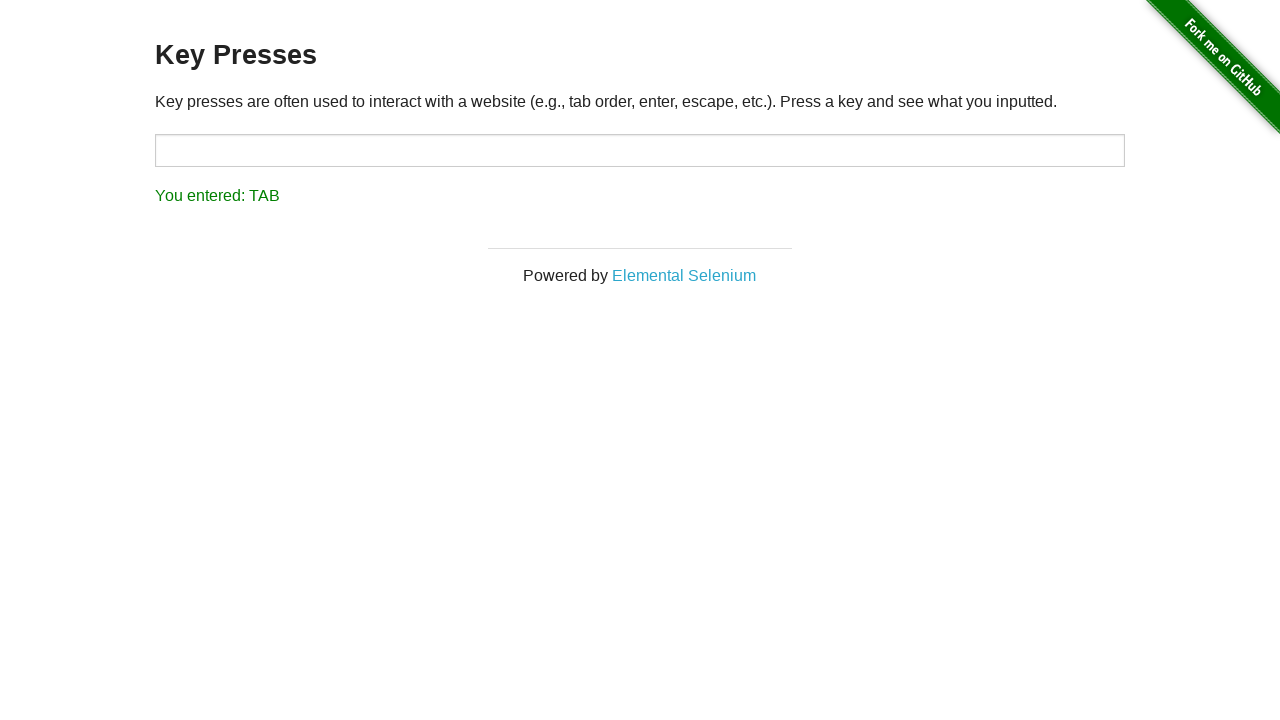

Result element loaded after TAB key press
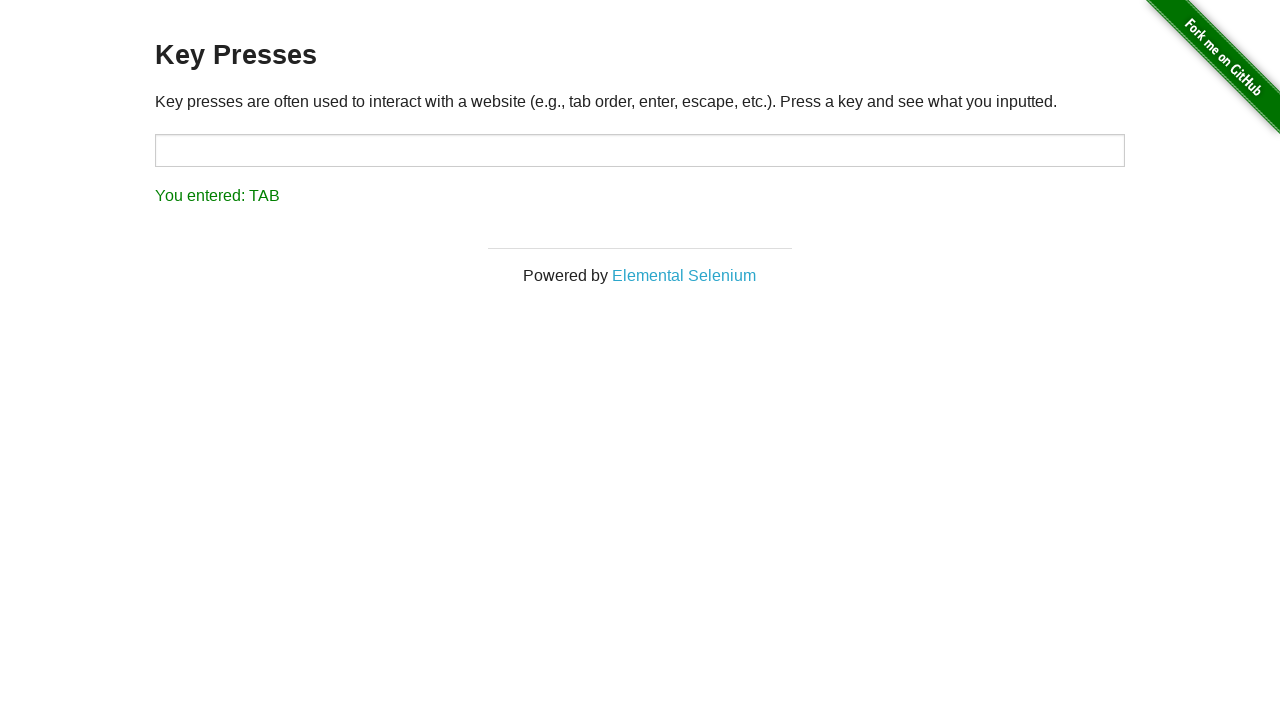

Retrieved result text: 'You entered: TAB'
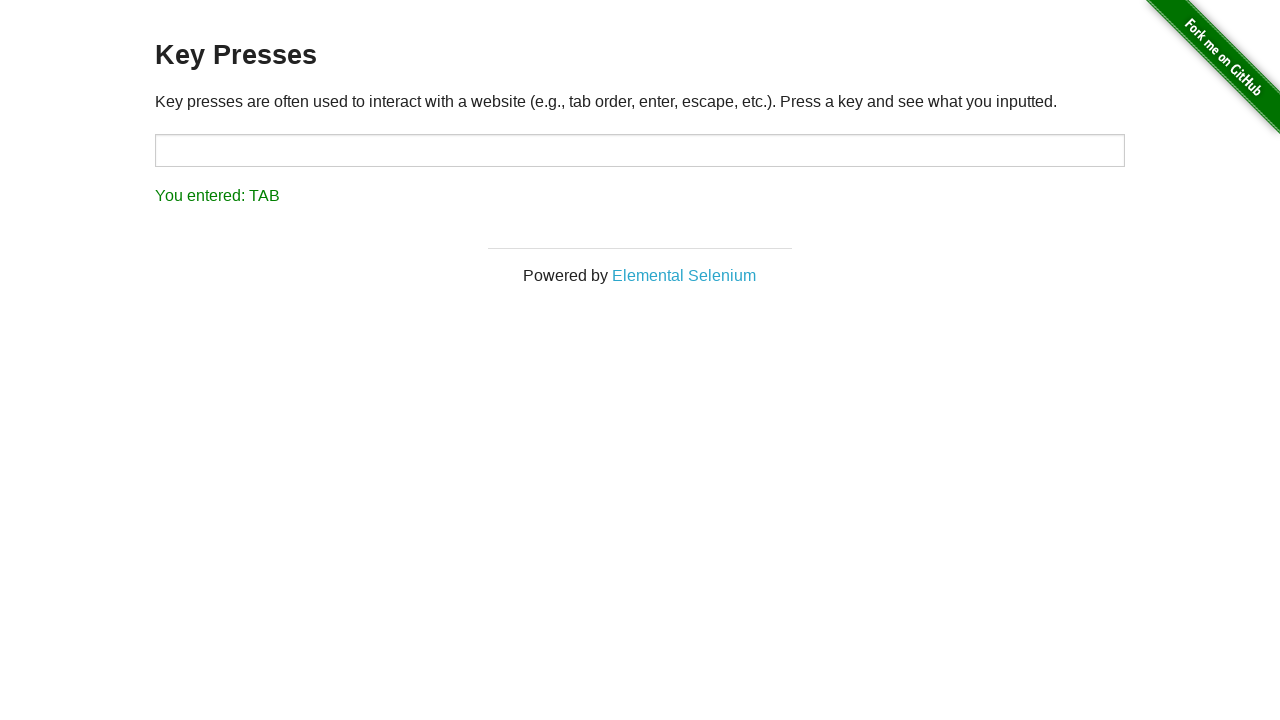

Assertion passed: Result correctly shows 'You entered: TAB'
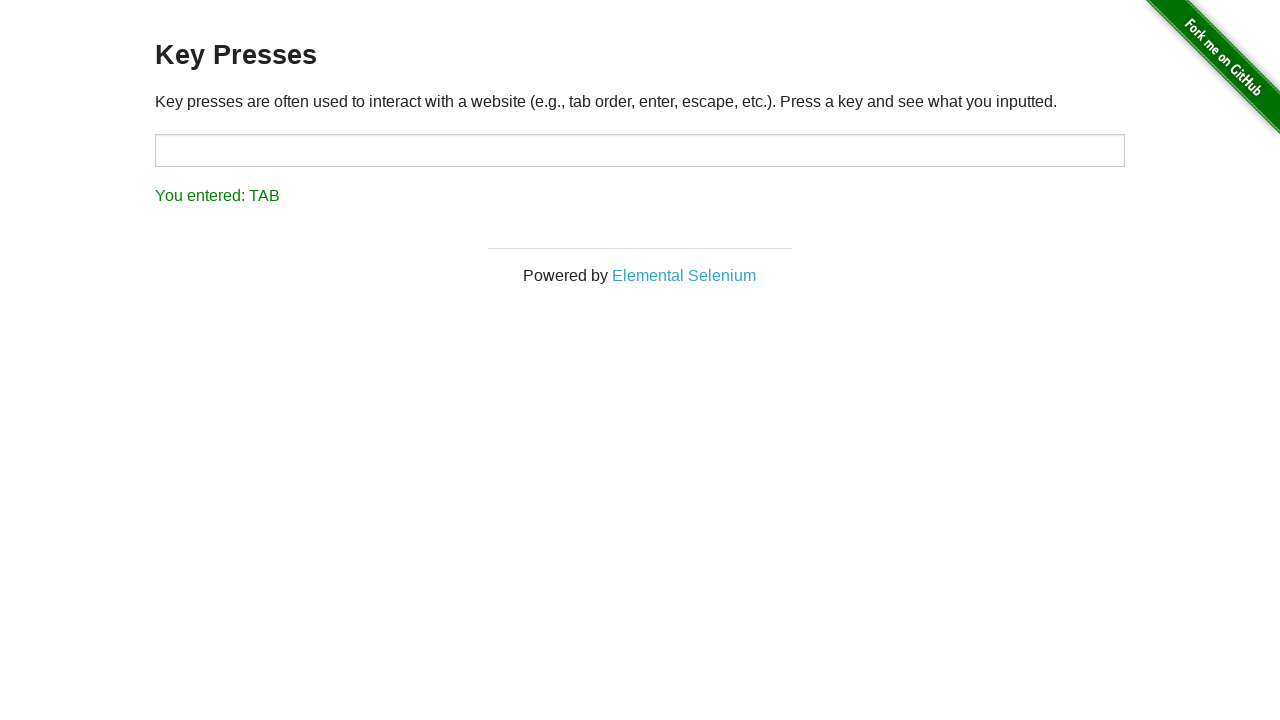

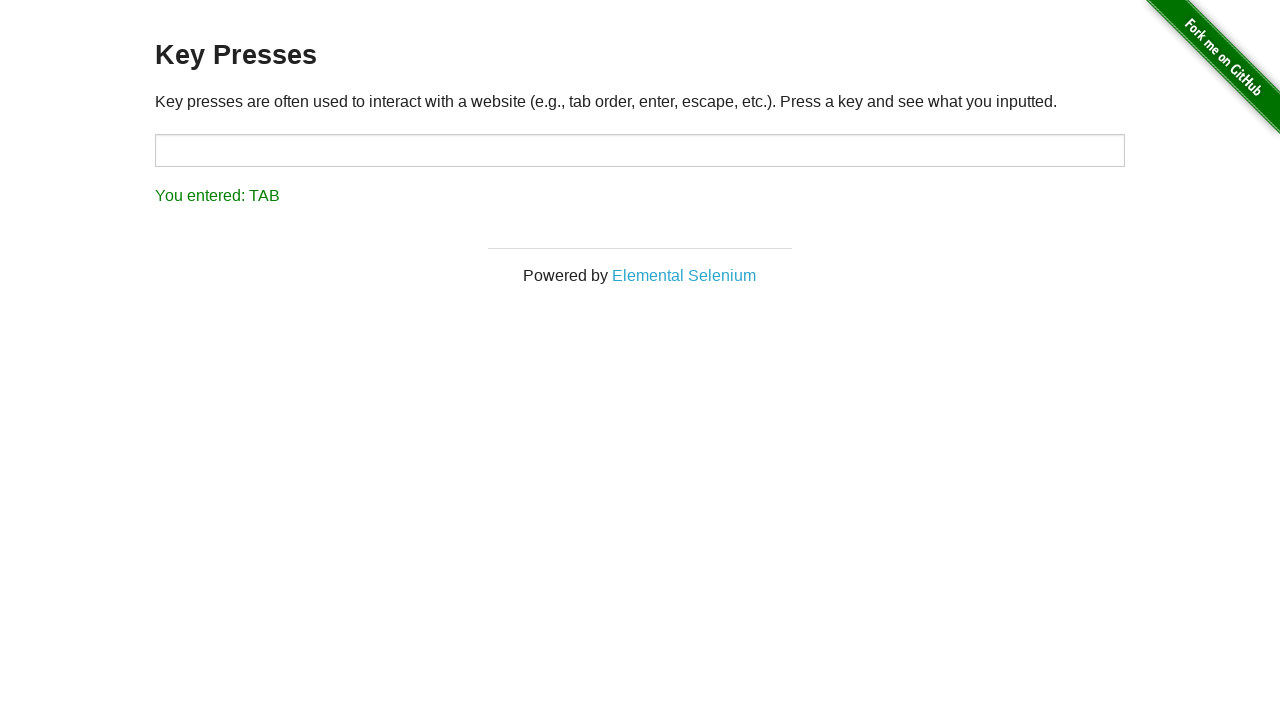